Tests drag and drop functionality by dragging an element from source to target location

Starting URL: https://www.leafground.com/drag.xhtml

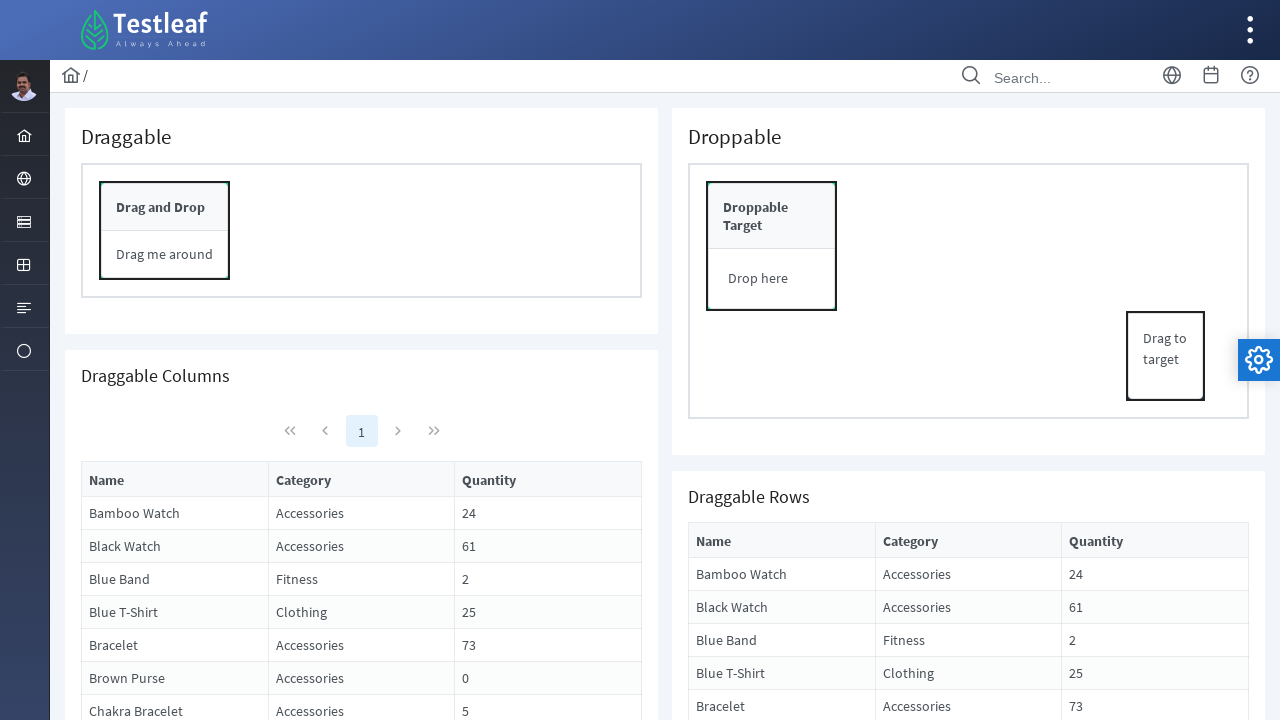

Located source element to drag
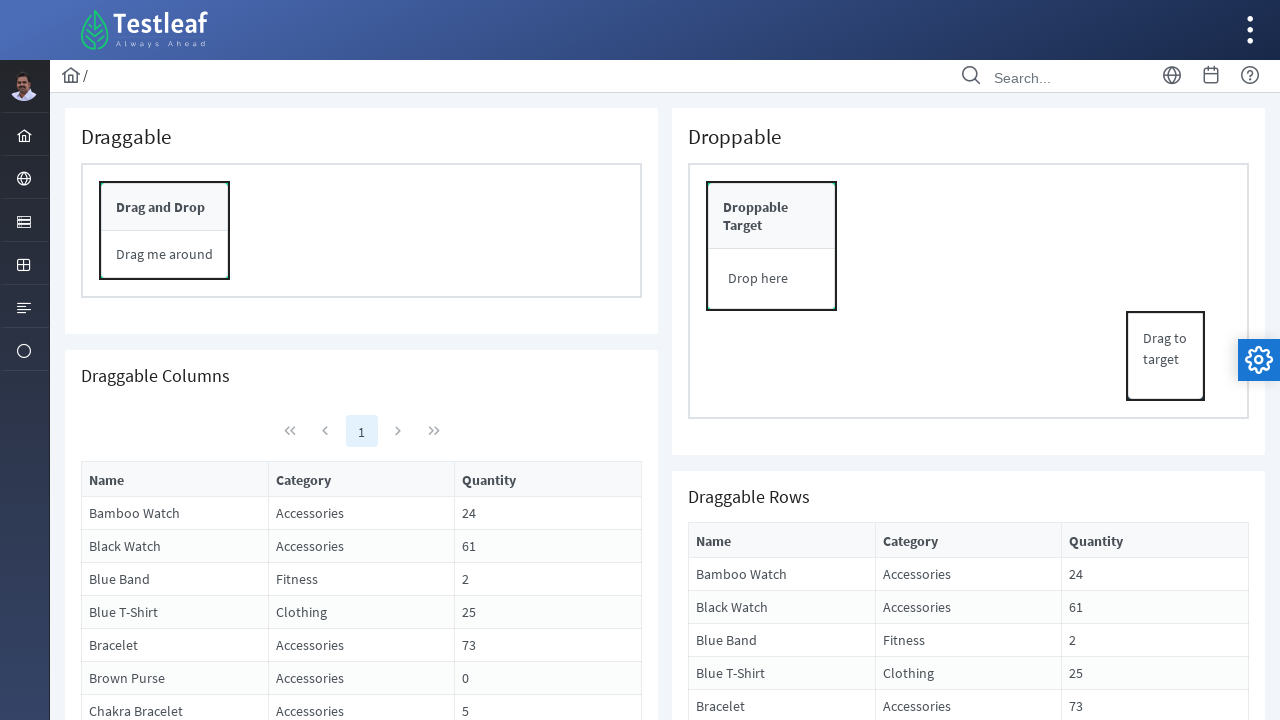

Located target element for drop
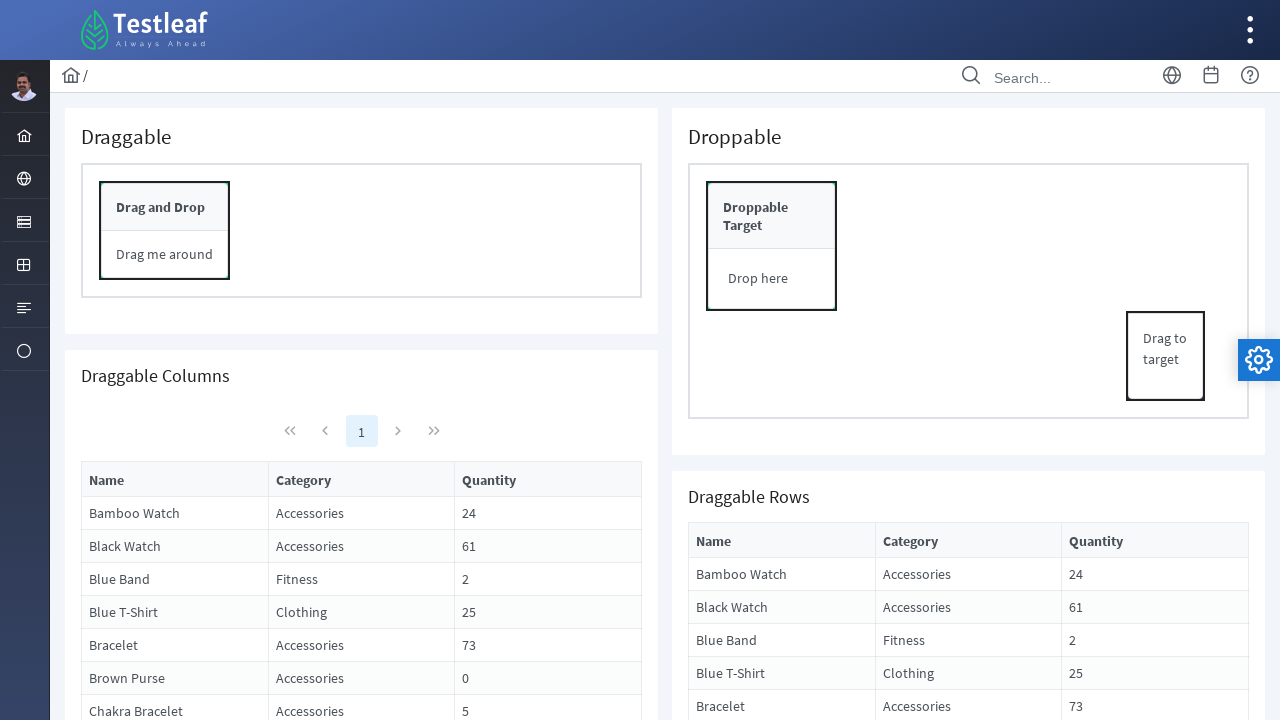

Dragged source element to target location at (772, 216)
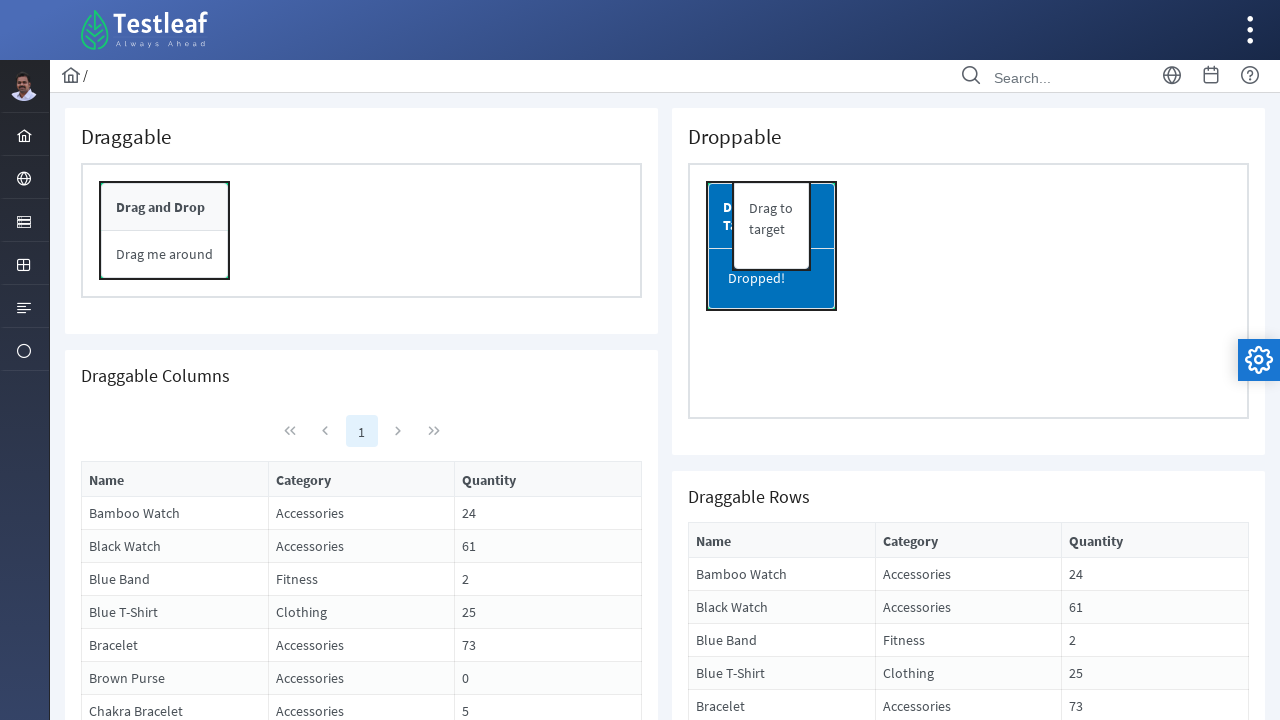

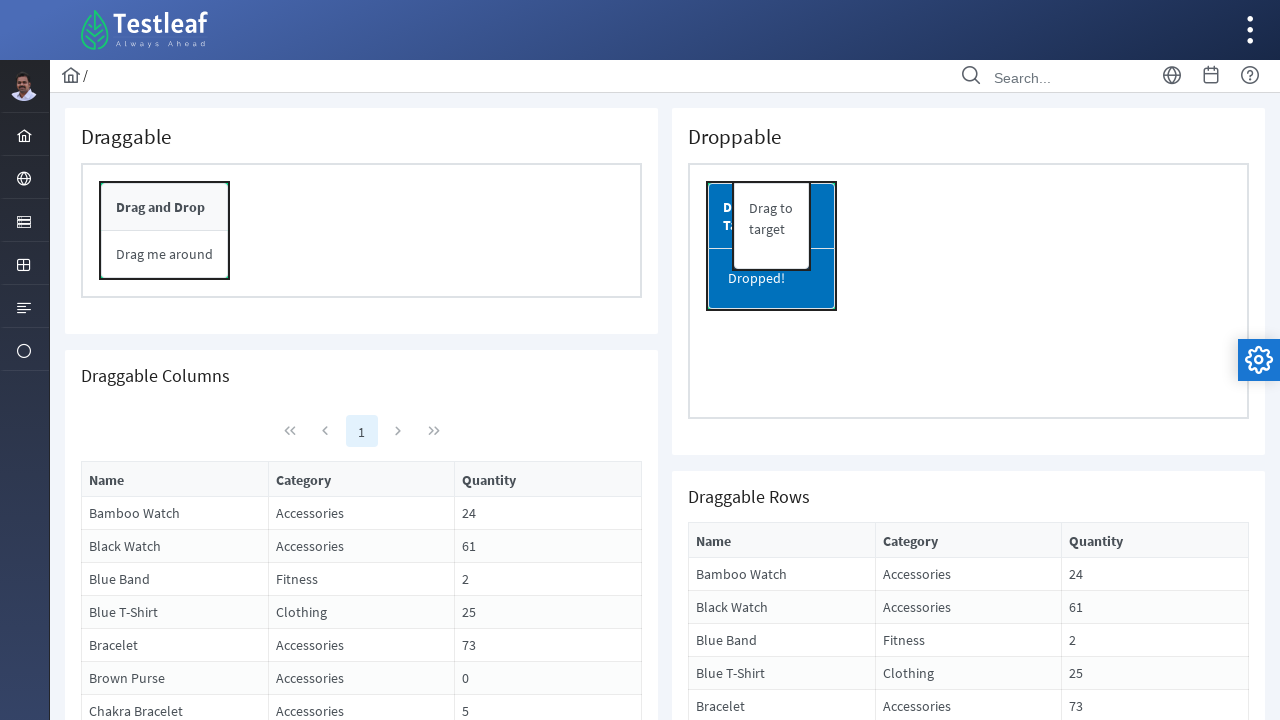